Tests that todo data persists after page reload

Starting URL: https://demo.playwright.dev/todomvc

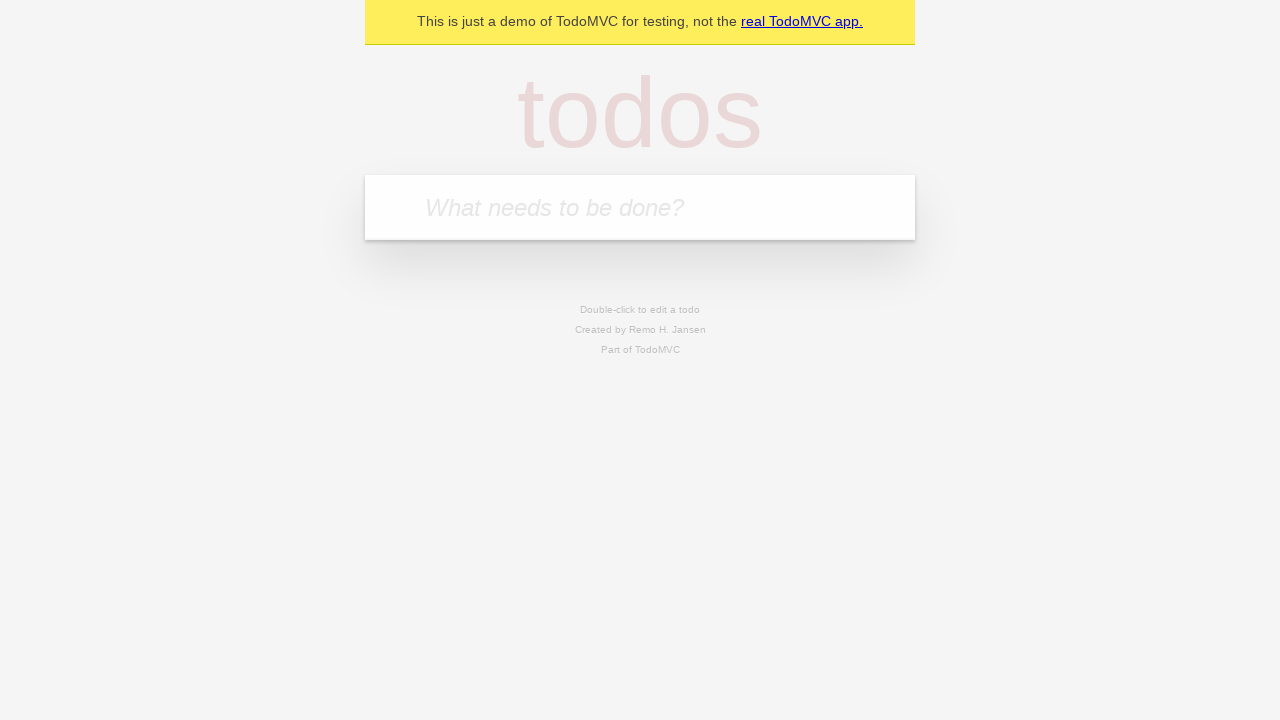

Filled first todo input with 'buy some cheese' on internal:attr=[placeholder="What needs to be done?"i]
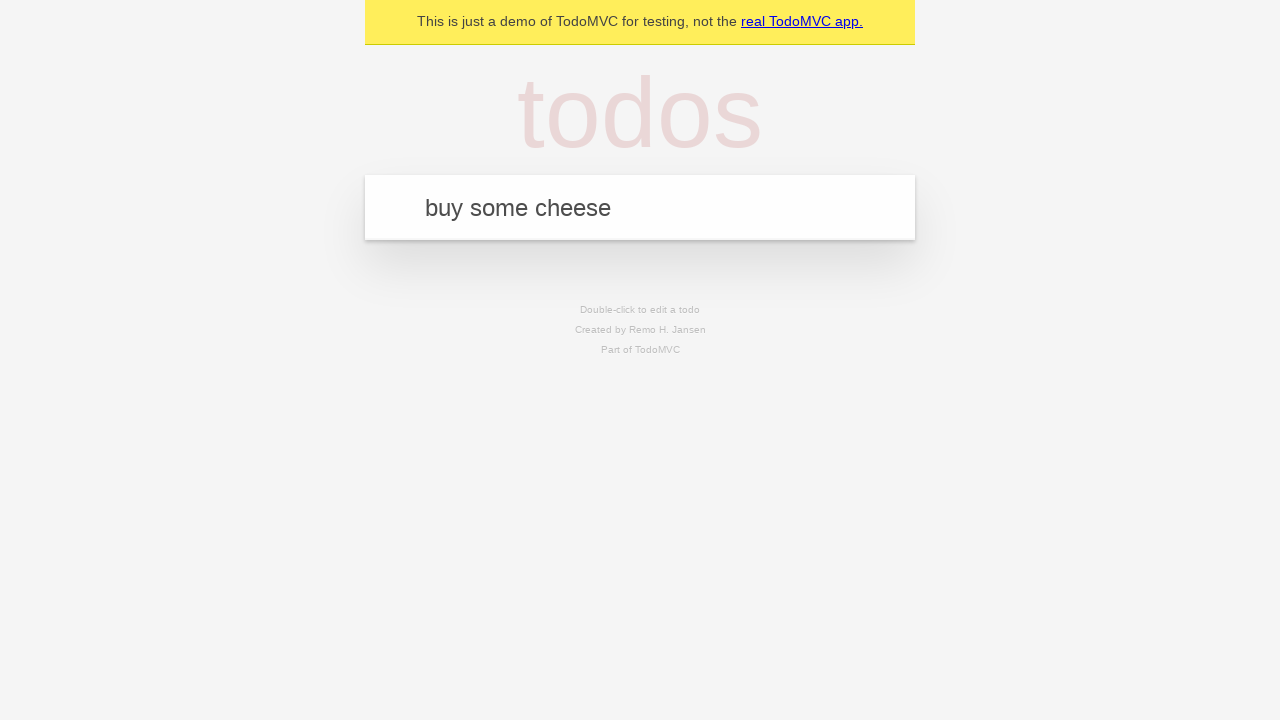

Pressed Enter to add first todo on internal:attr=[placeholder="What needs to be done?"i]
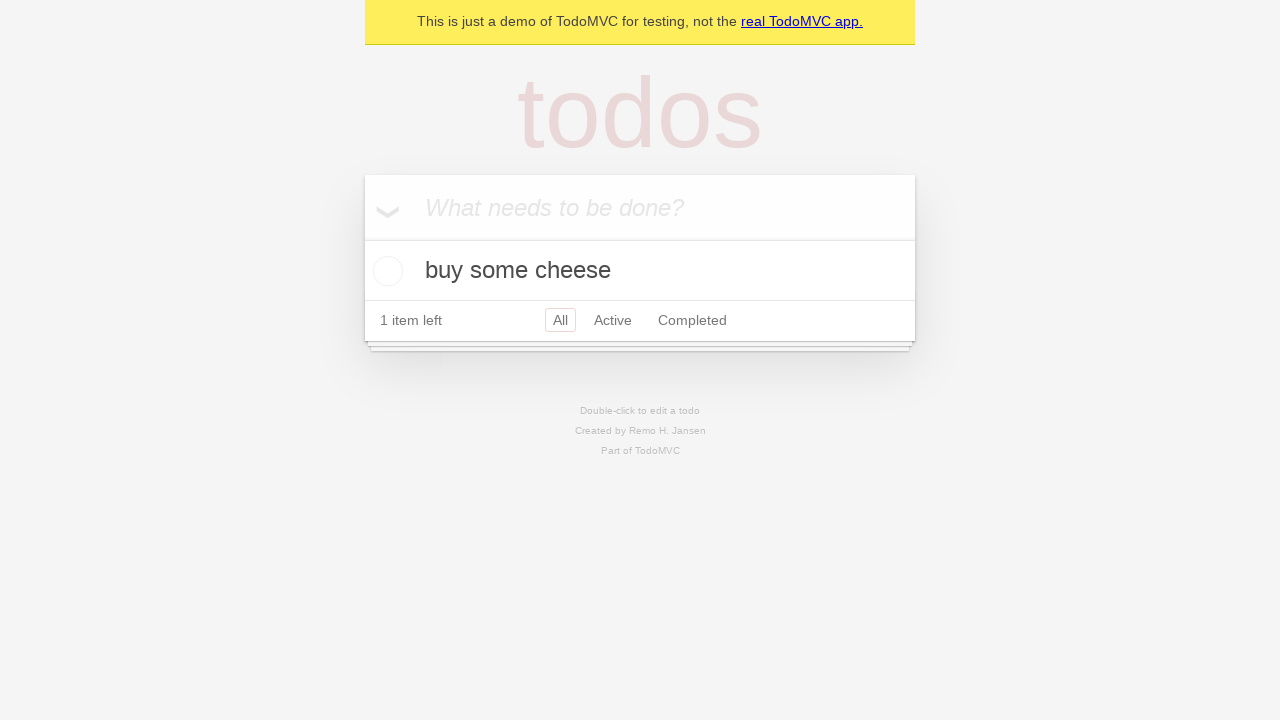

Filled second todo input with 'feed the cat' on internal:attr=[placeholder="What needs to be done?"i]
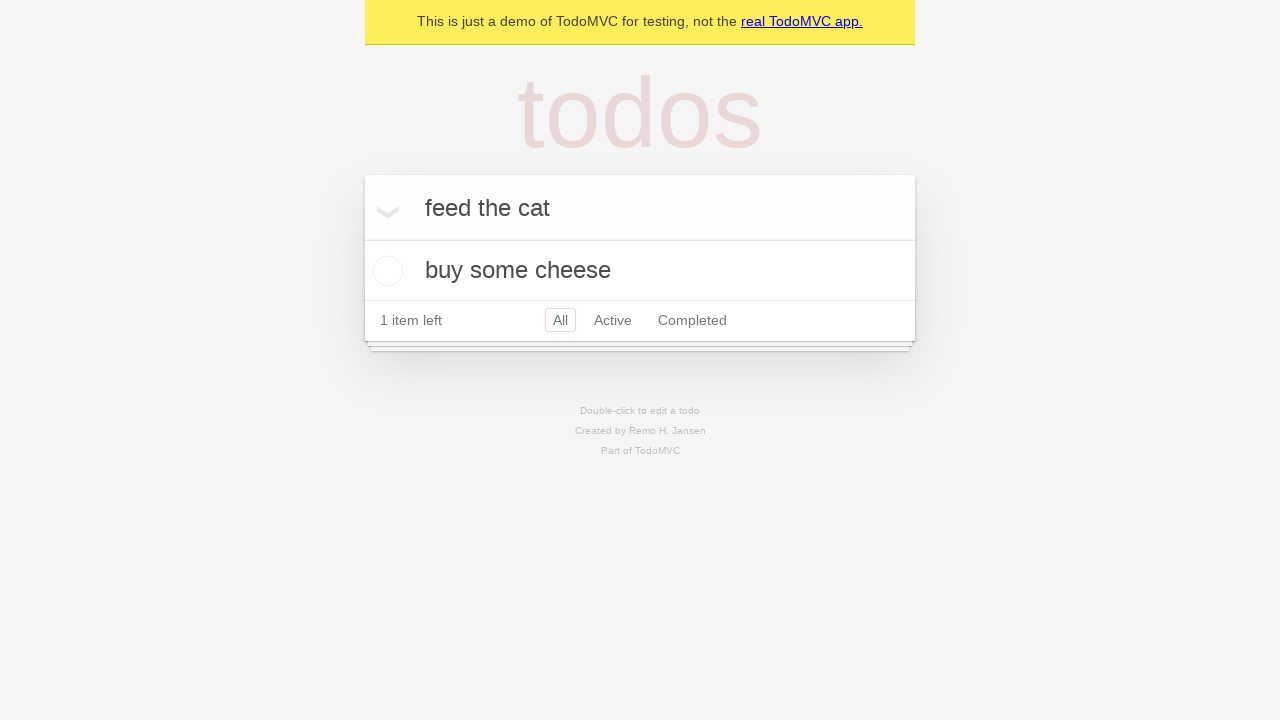

Pressed Enter to add second todo on internal:attr=[placeholder="What needs to be done?"i]
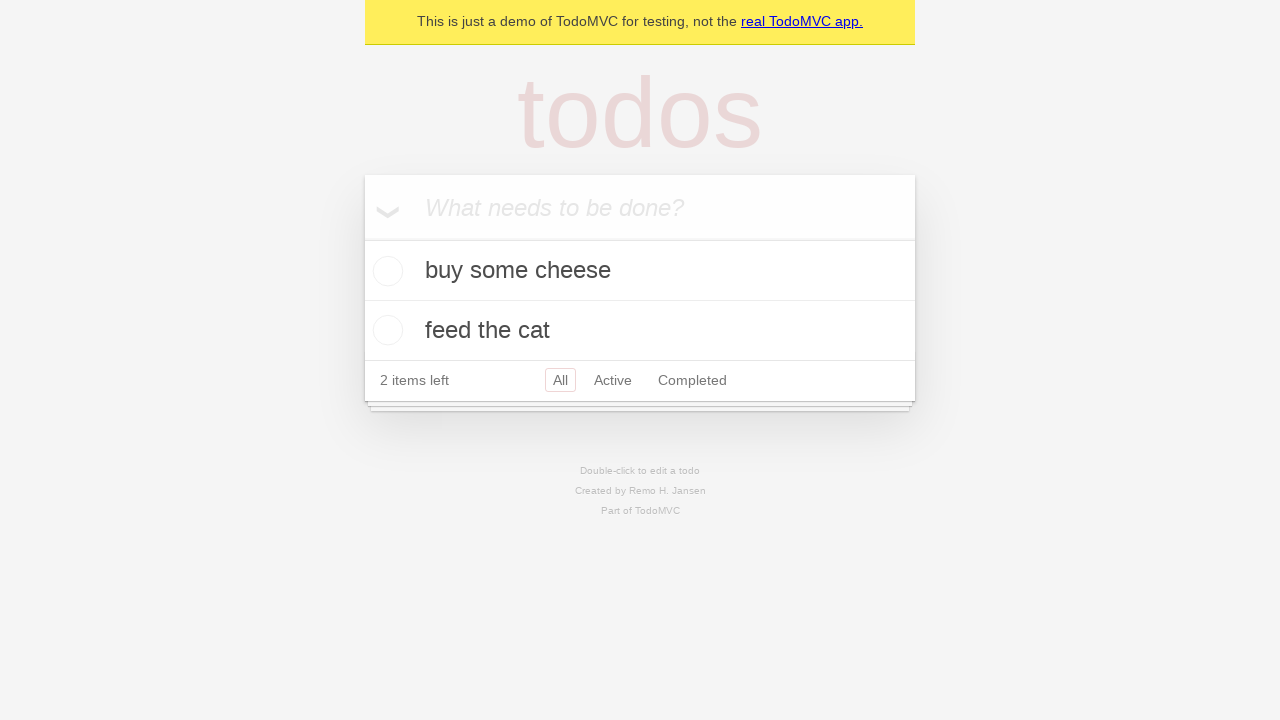

Located all todo items
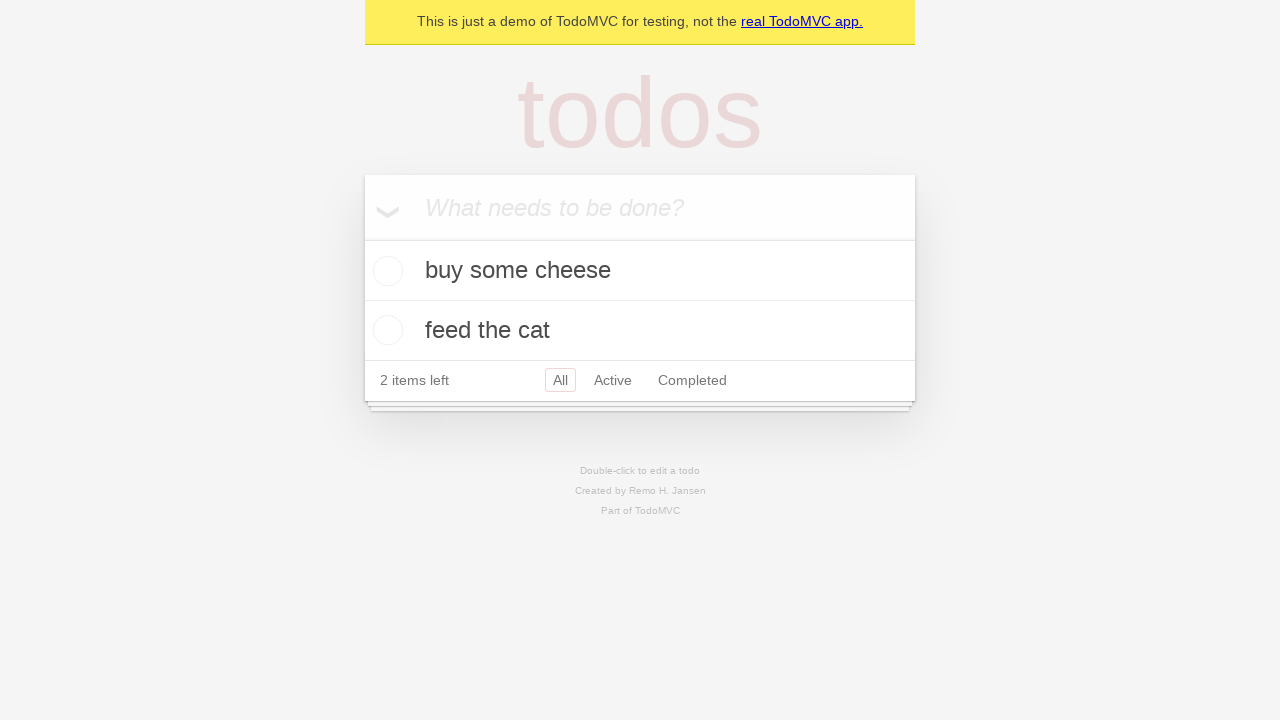

Located checkbox for first todo item
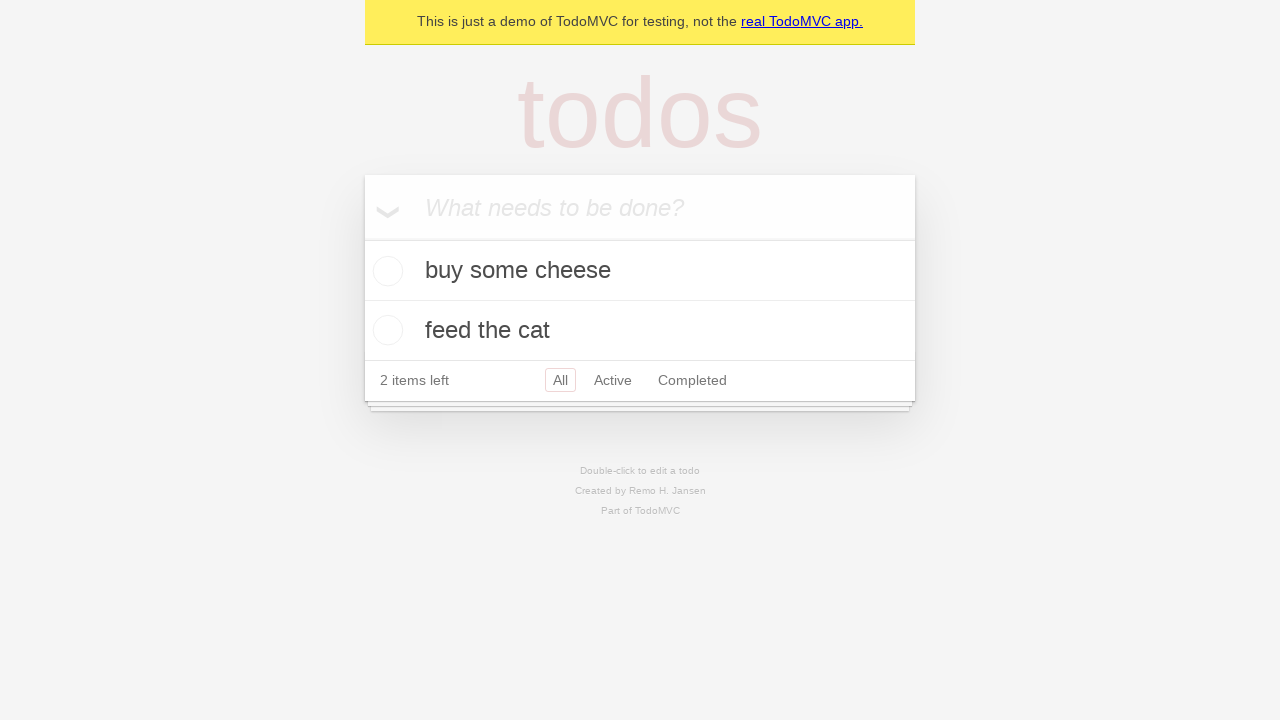

Checked the first todo item at (385, 271) on internal:testid=[data-testid="todo-item"s] >> nth=0 >> internal:role=checkbox
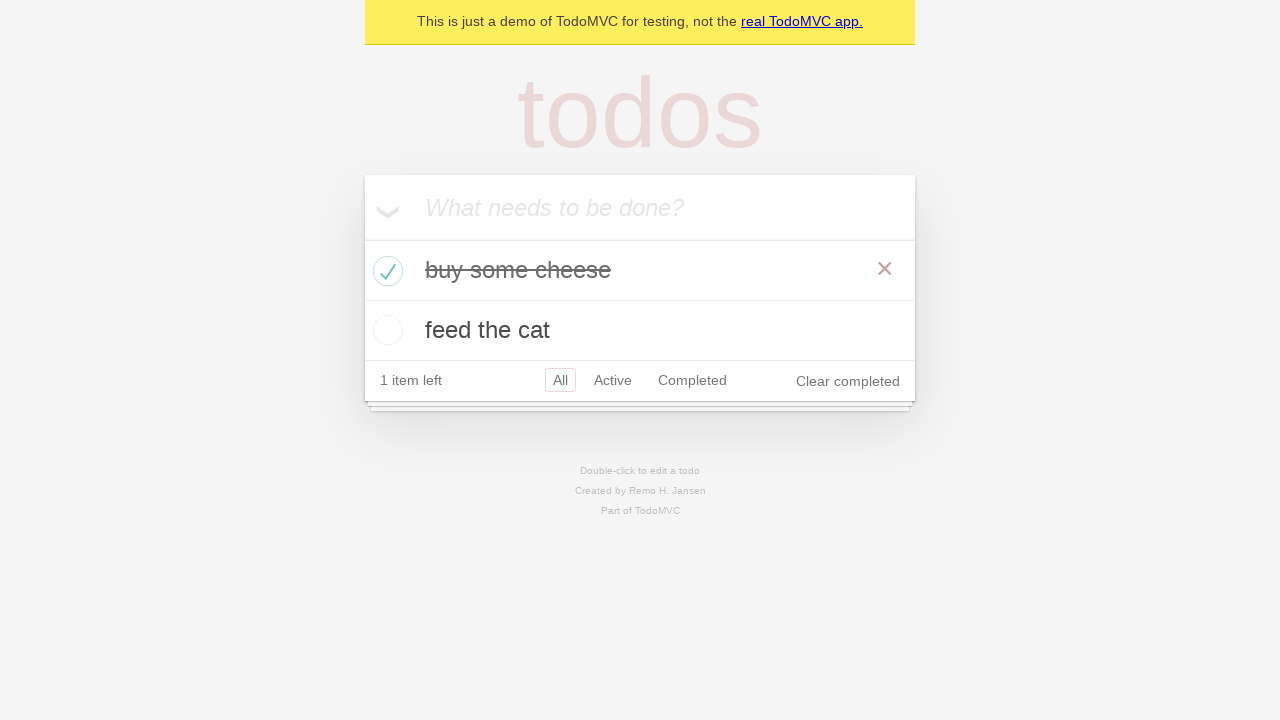

Reloaded the page to test data persistence
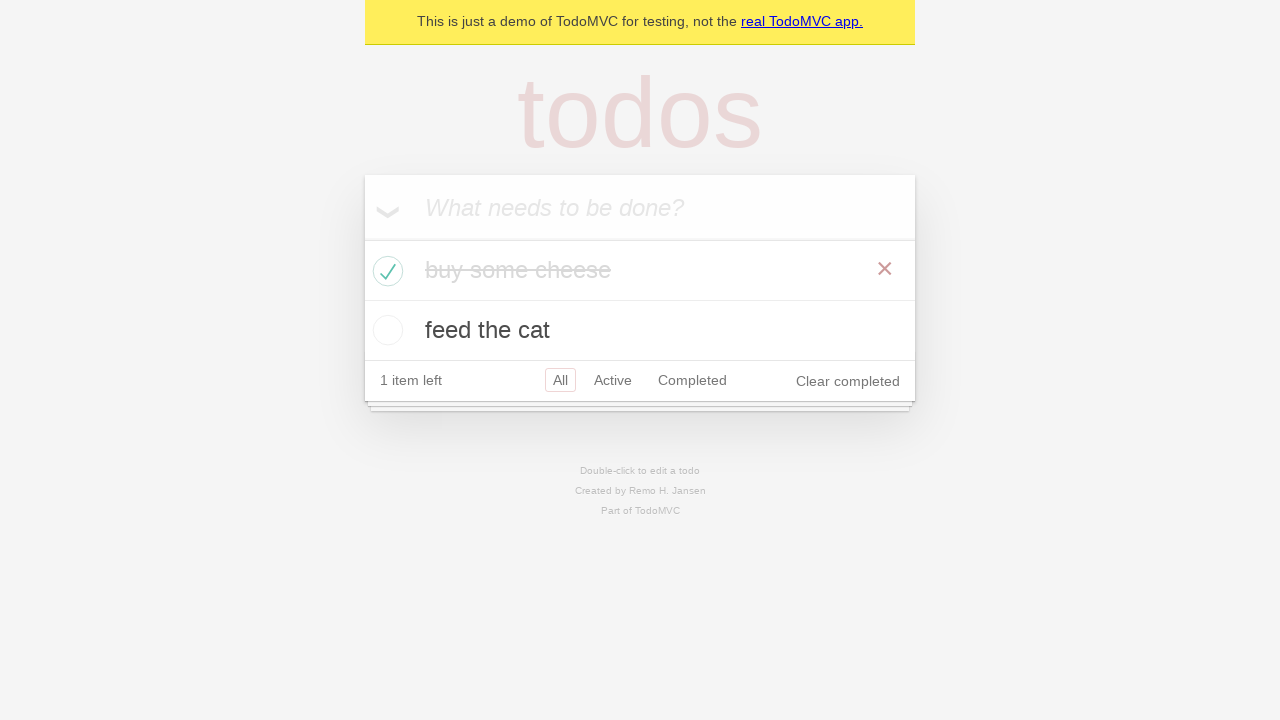

Verified todos persisted and loaded after page reload
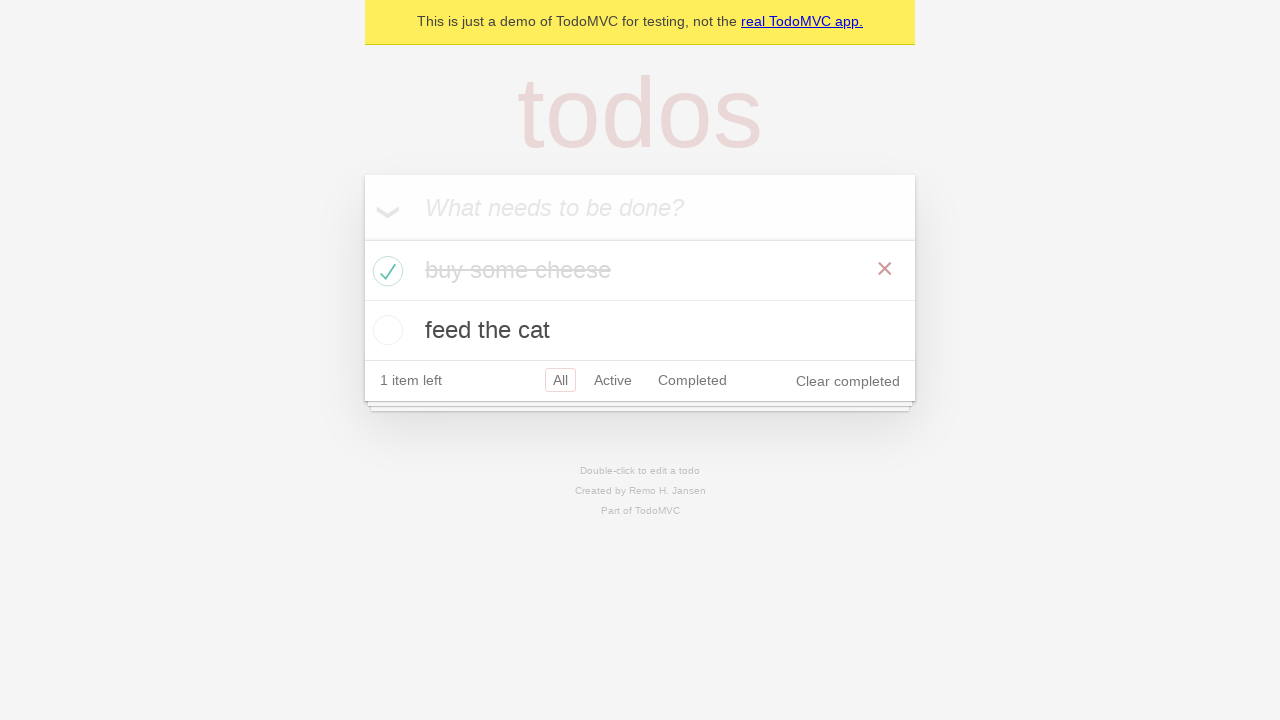

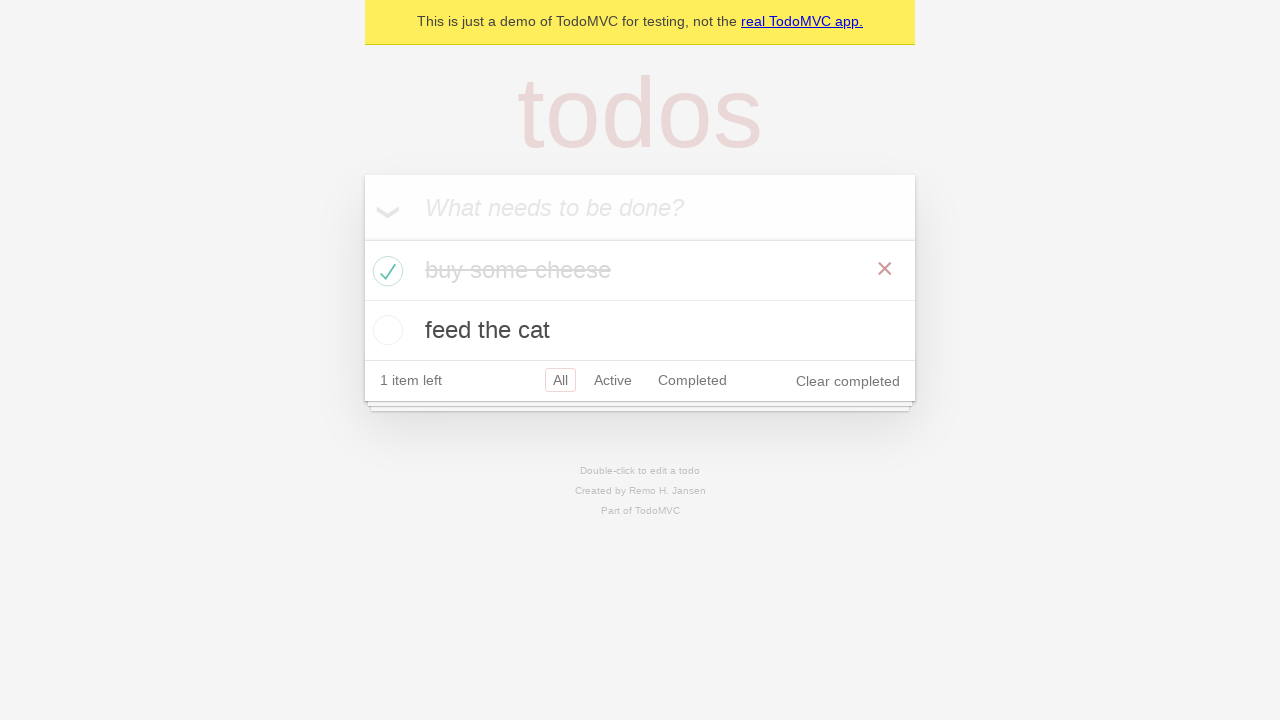